Tests basic JavaScript alert box by clicking alert button and accepting the alert

Starting URL: https://demoqa.com/alerts

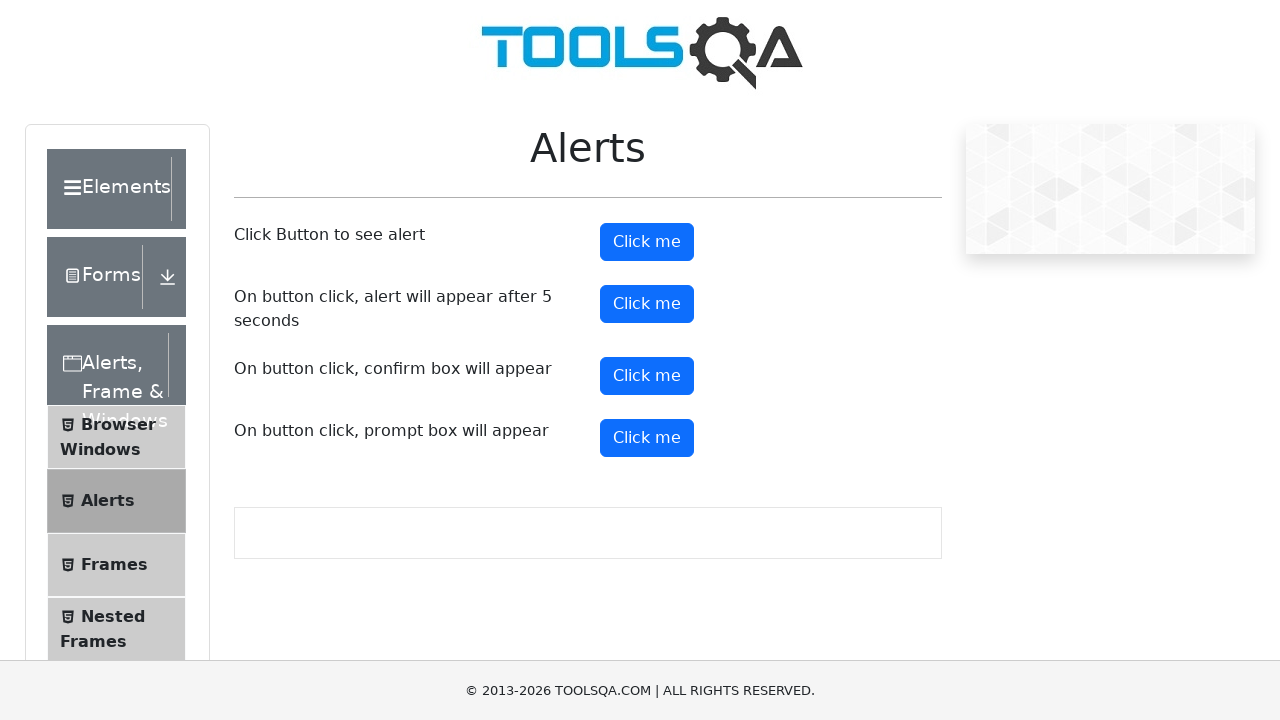

Clicked alert button to trigger JavaScript alert at (647, 242) on #alertButton
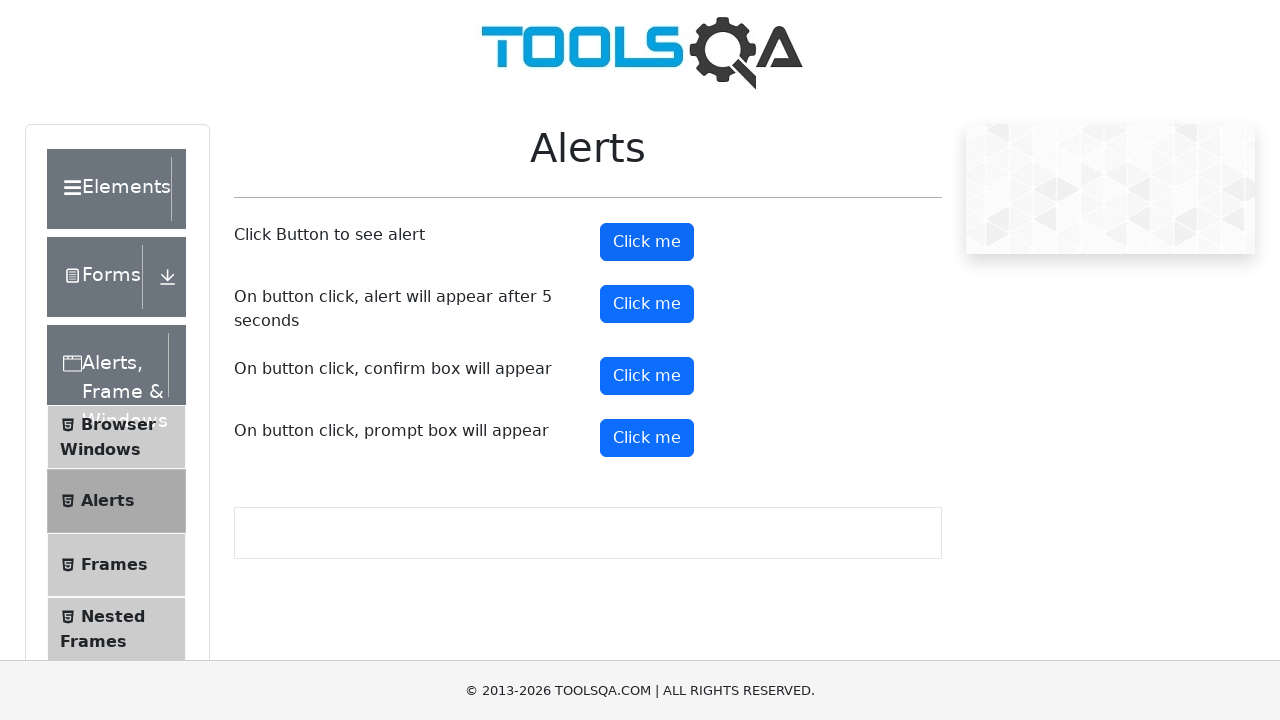

Set up dialog handler to accept alert
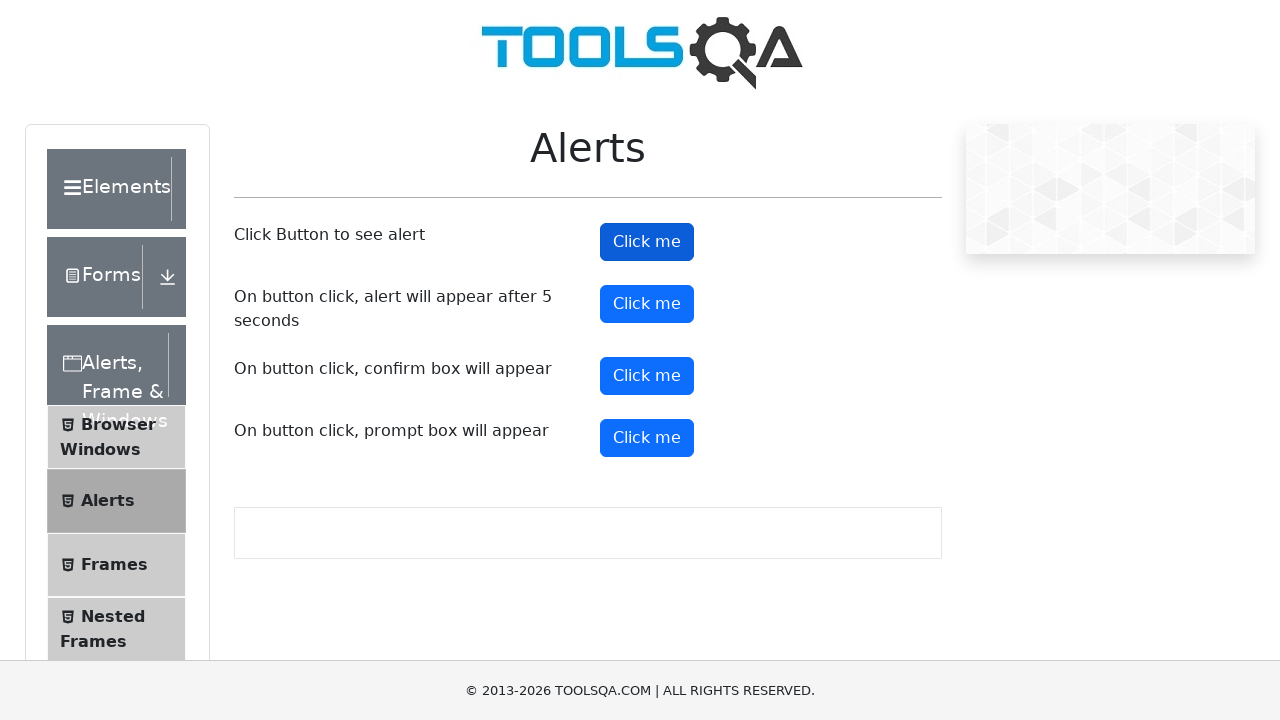

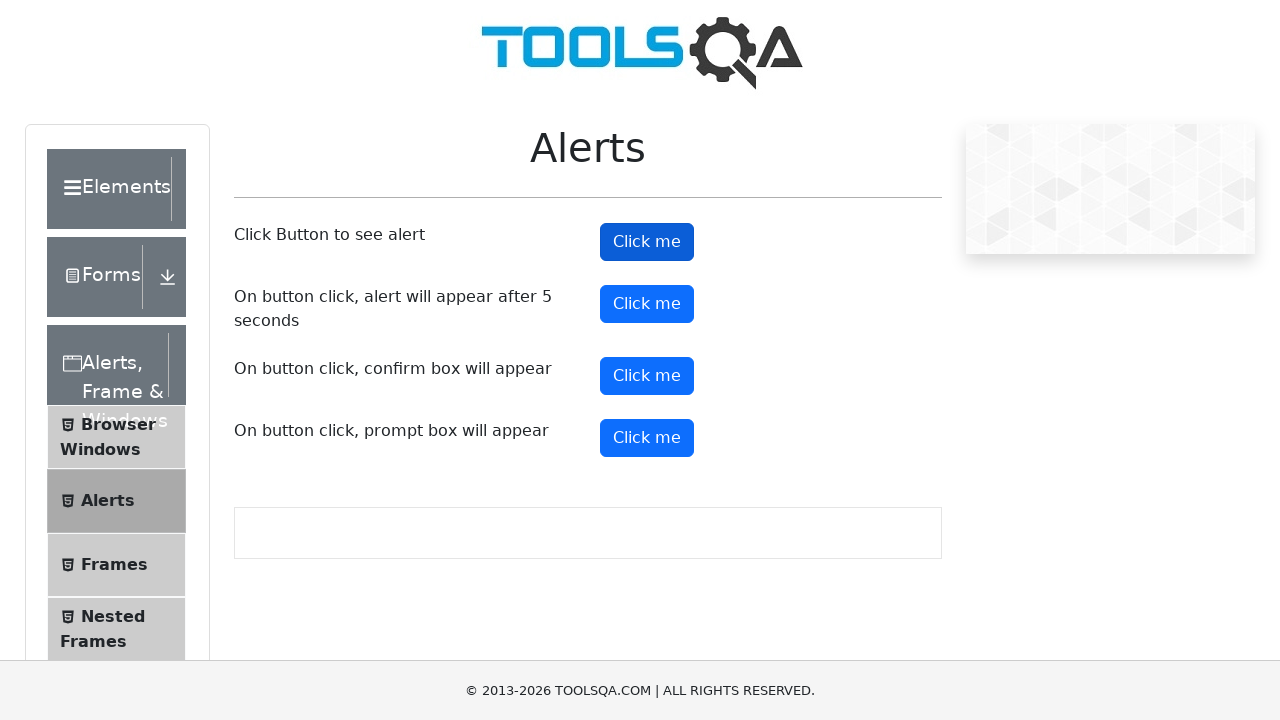